Navigates to Python 2.7.12 download page and clicks the Windows x86-64 MSI installer download link

Starting URL: https://www.python.org/downloads/release/python-2712/

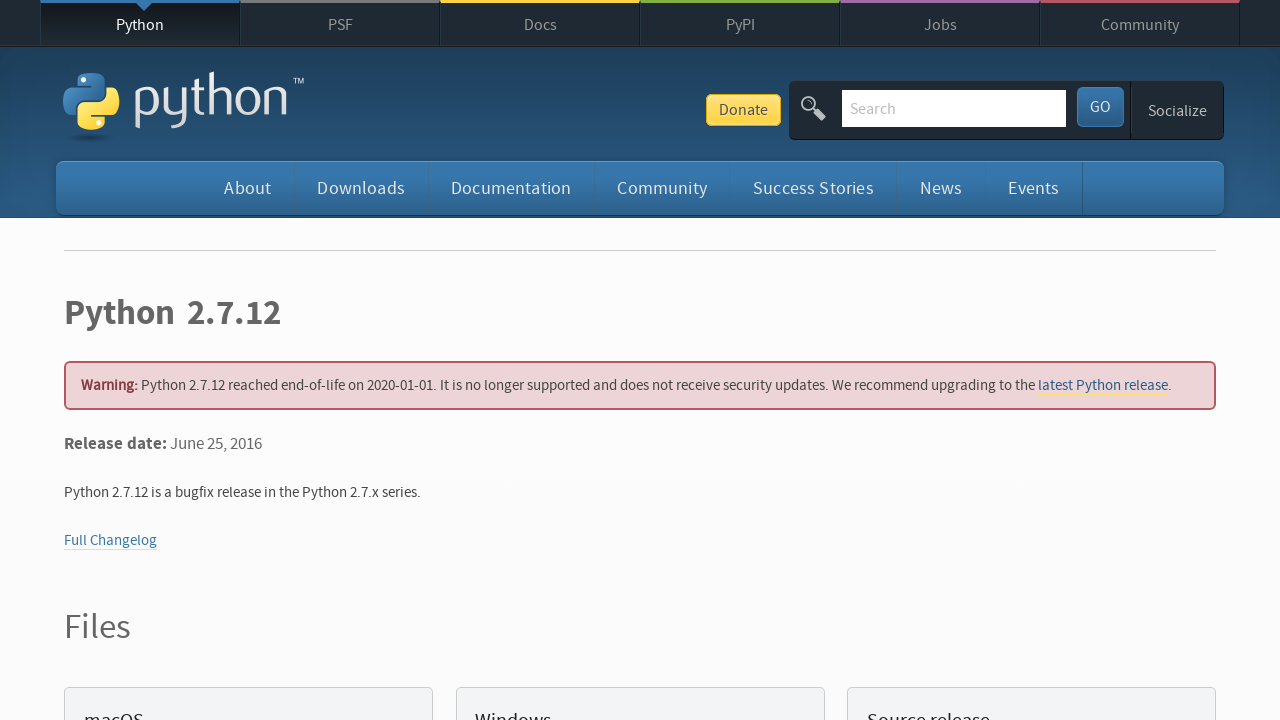

Navigated to Python 2.7.12 release download page
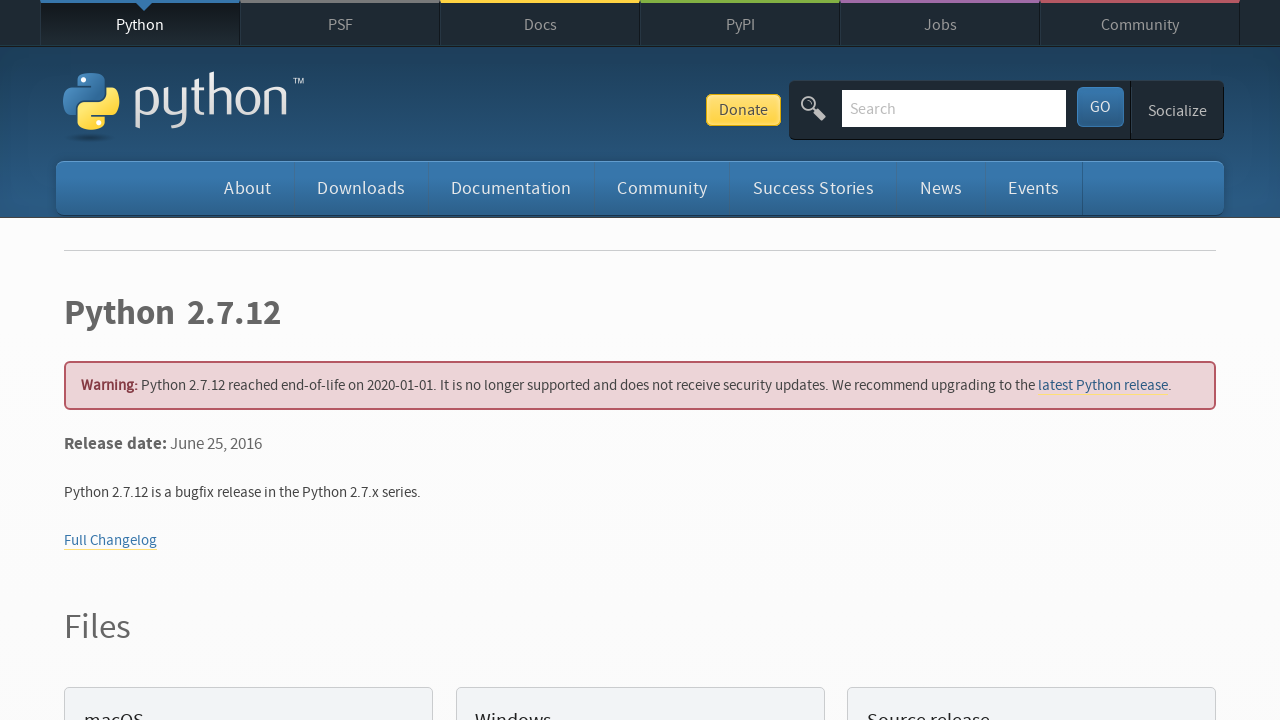

Clicked Windows x86-64 MSI installer download link at (162, 360) on a:has-text('Windows x86-64 MSI installer')
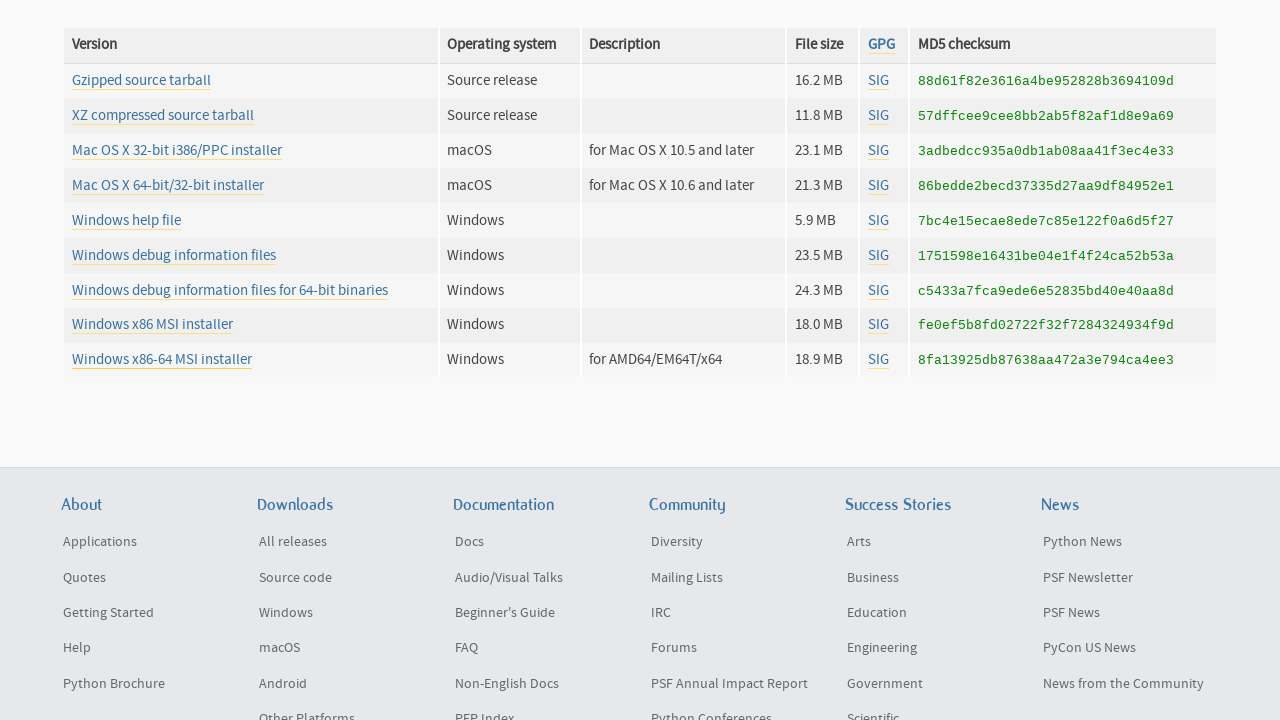

Waited 2 seconds for download to initiate
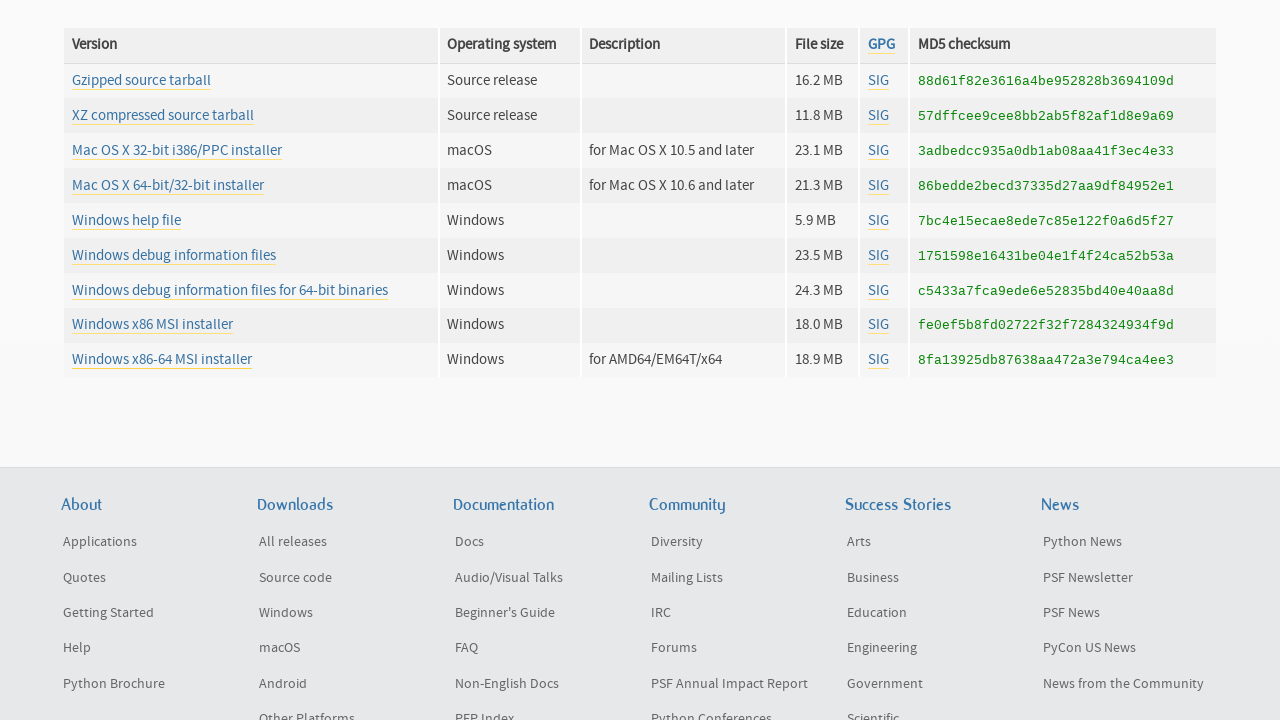

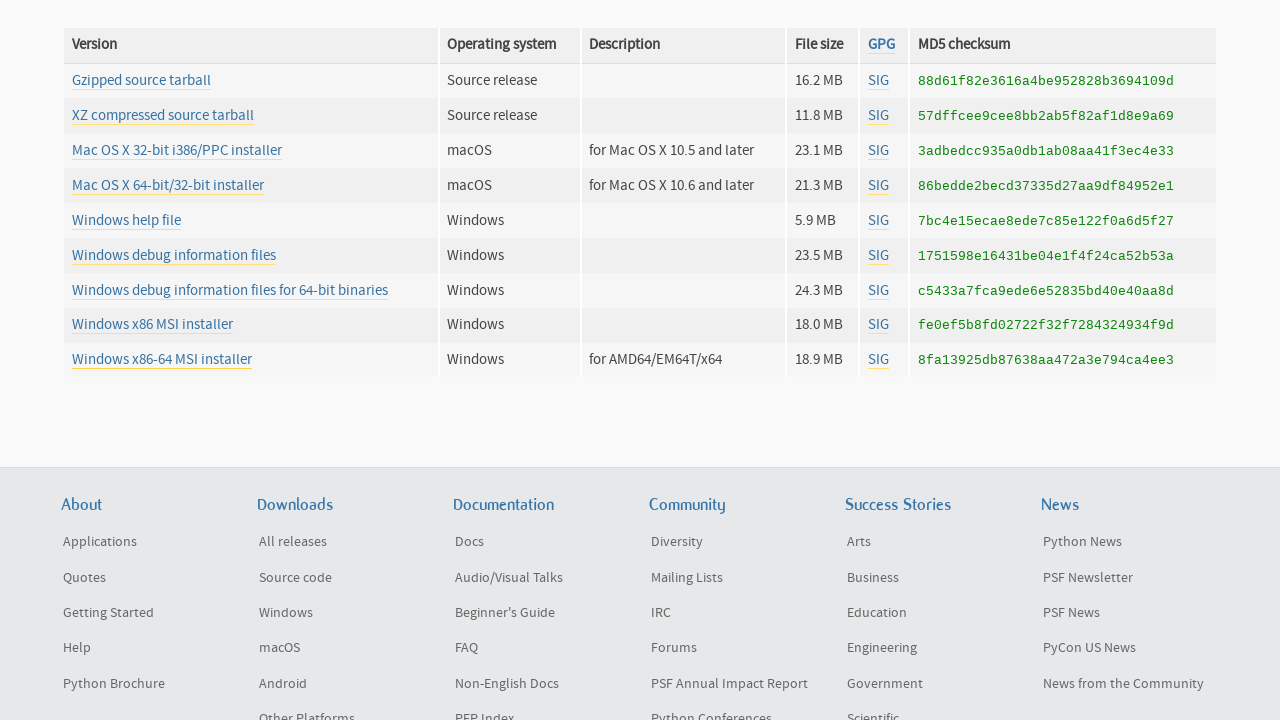